Tests navigation on Cydeo practice tool by clicking the A/B Testing link, verifying the page title, navigating back to home page, and verifying the home page title

Starting URL: https://practice.cydeo.com

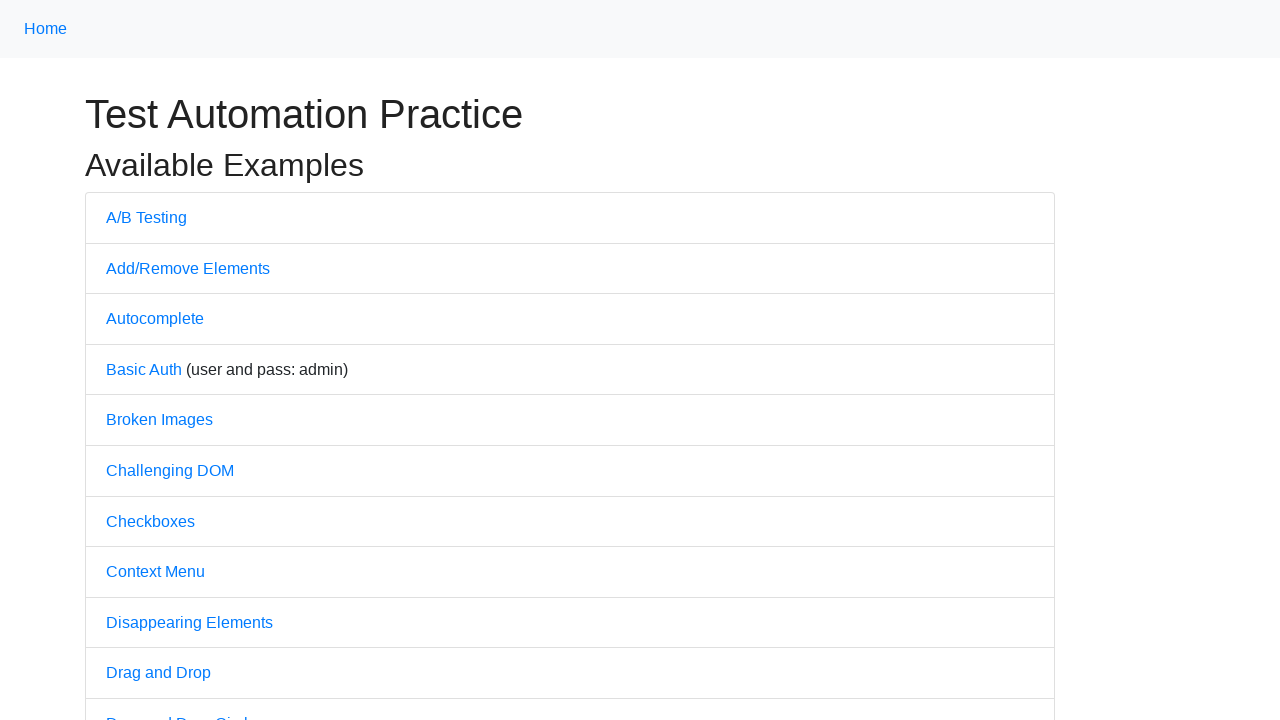

Clicked the A/B Testing link at (146, 217) on a:text('A/B Testing')
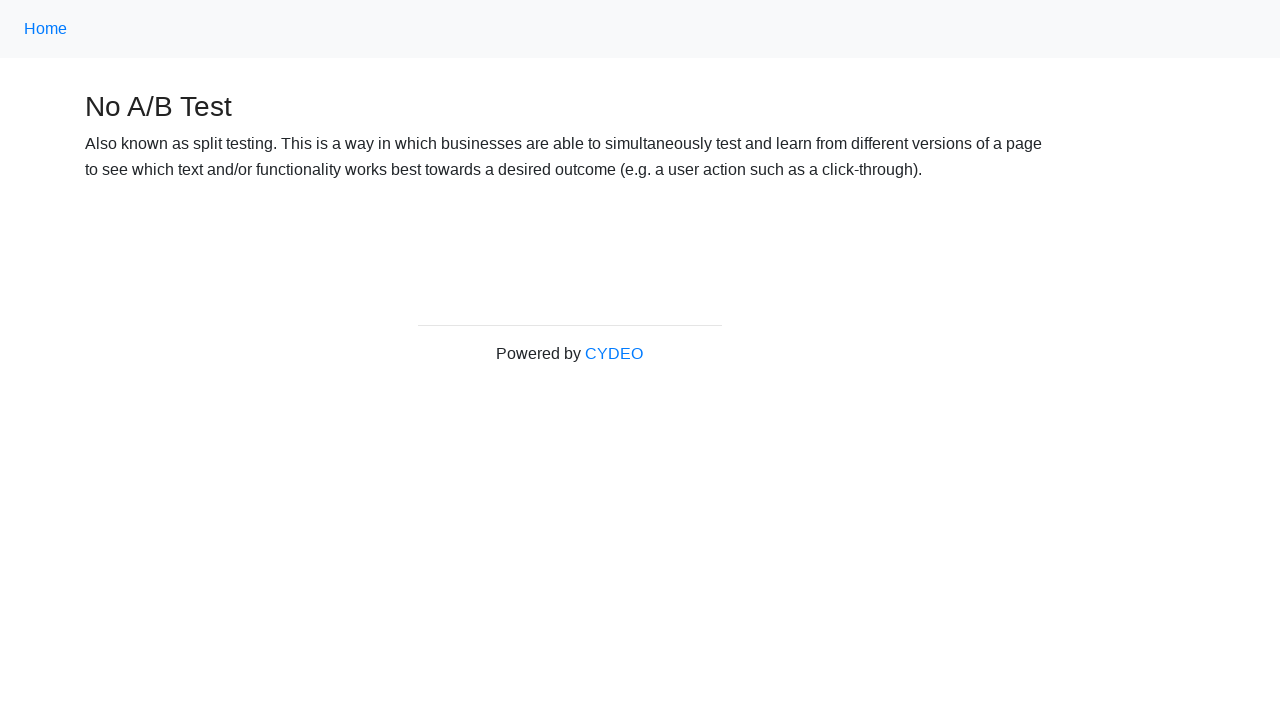

Waited for A/B Testing page to load
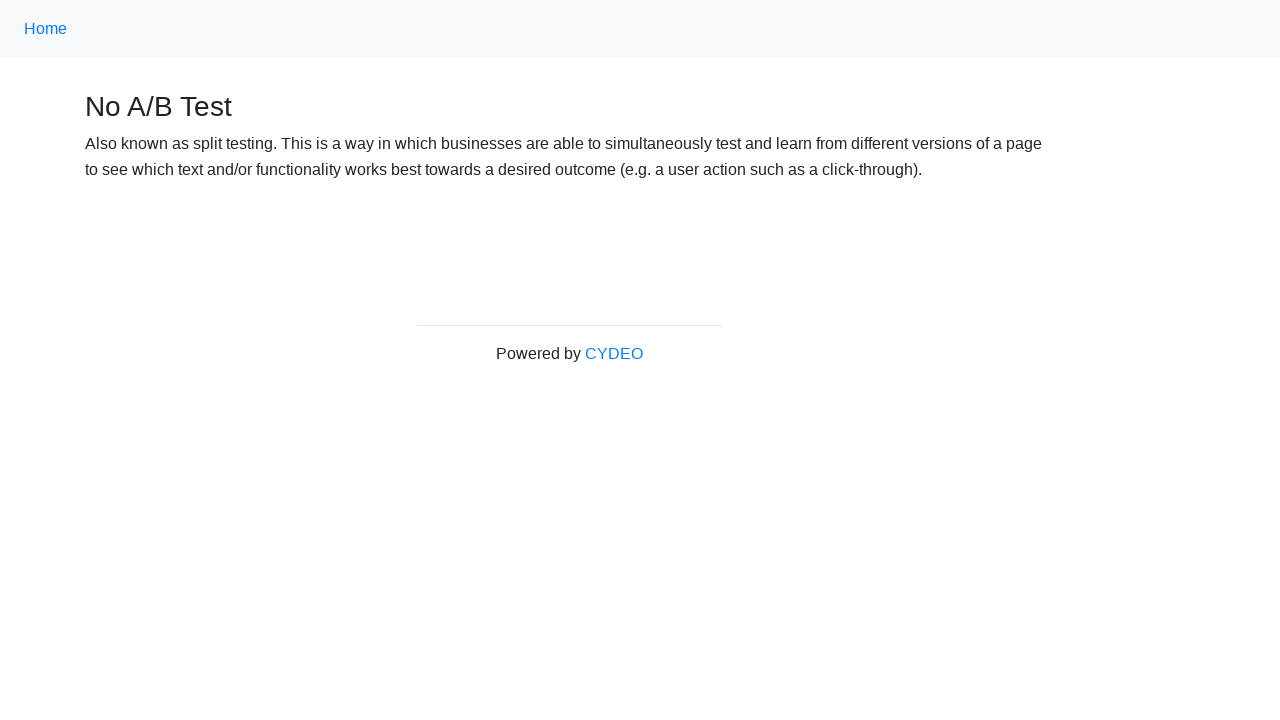

Verified A/B Testing page title is 'No A/B Test'
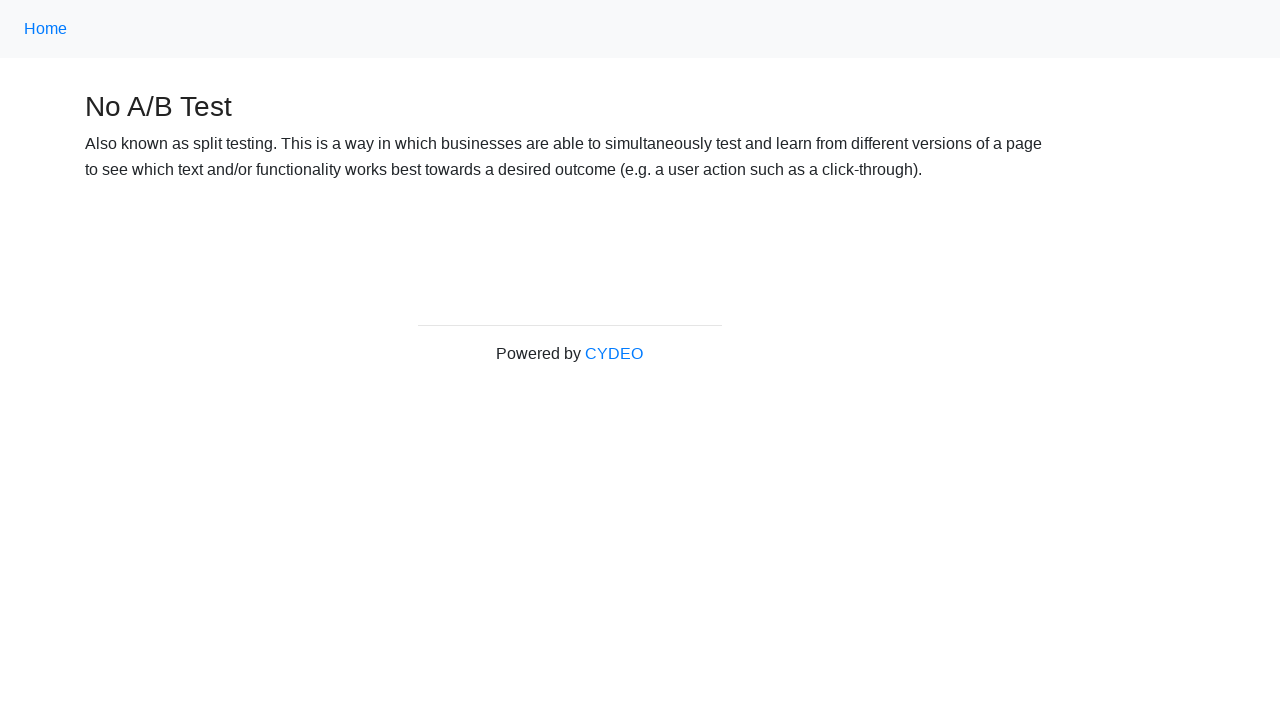

Navigated back to home page
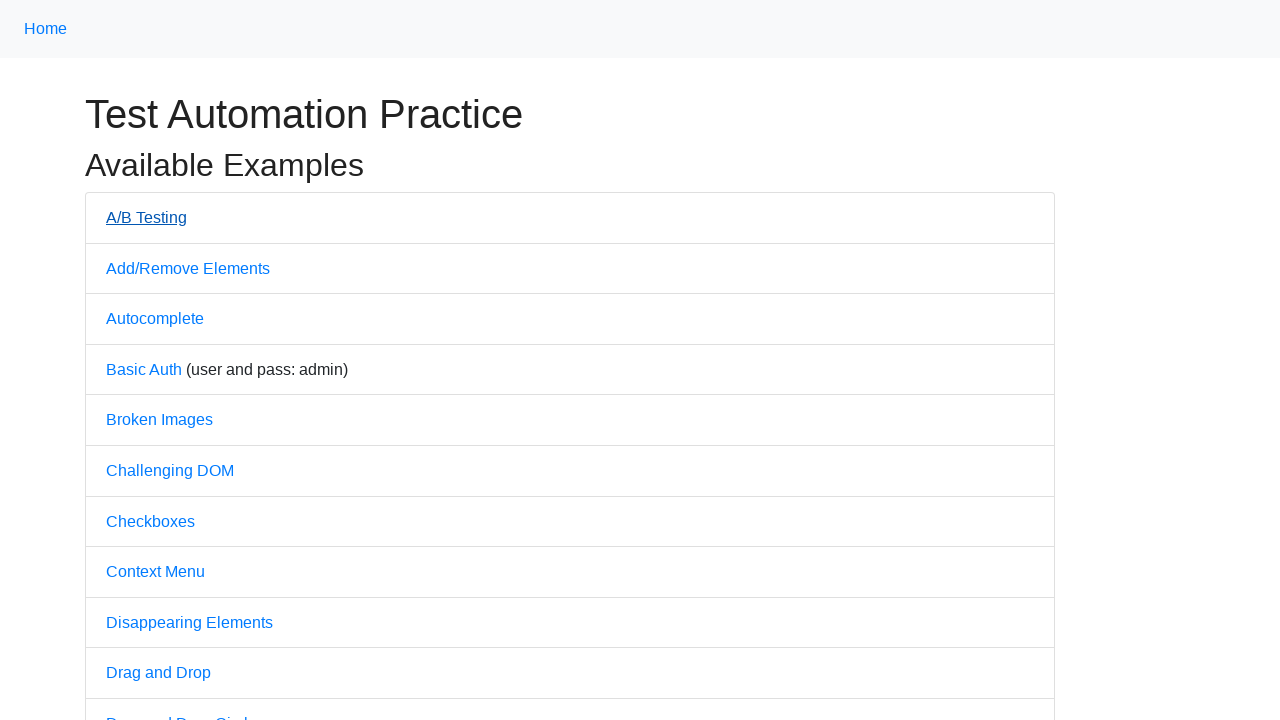

Waited for home page to load
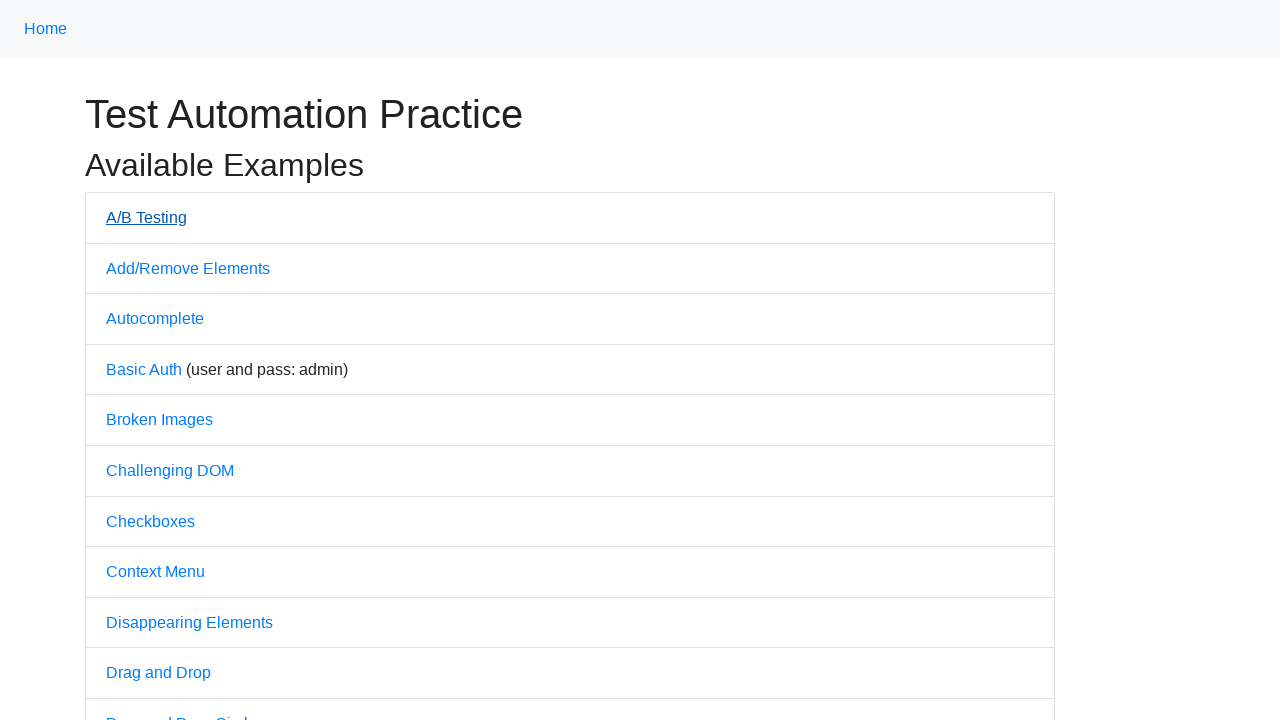

Verified home page title is 'Practice'
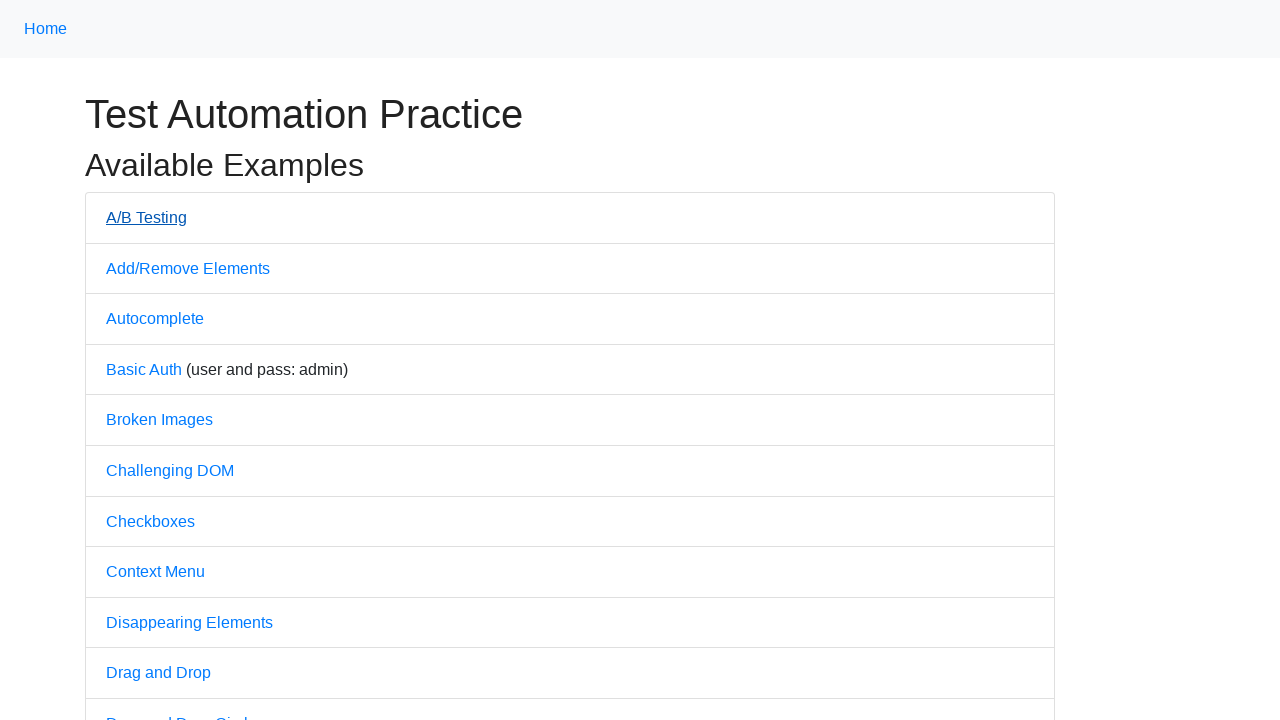

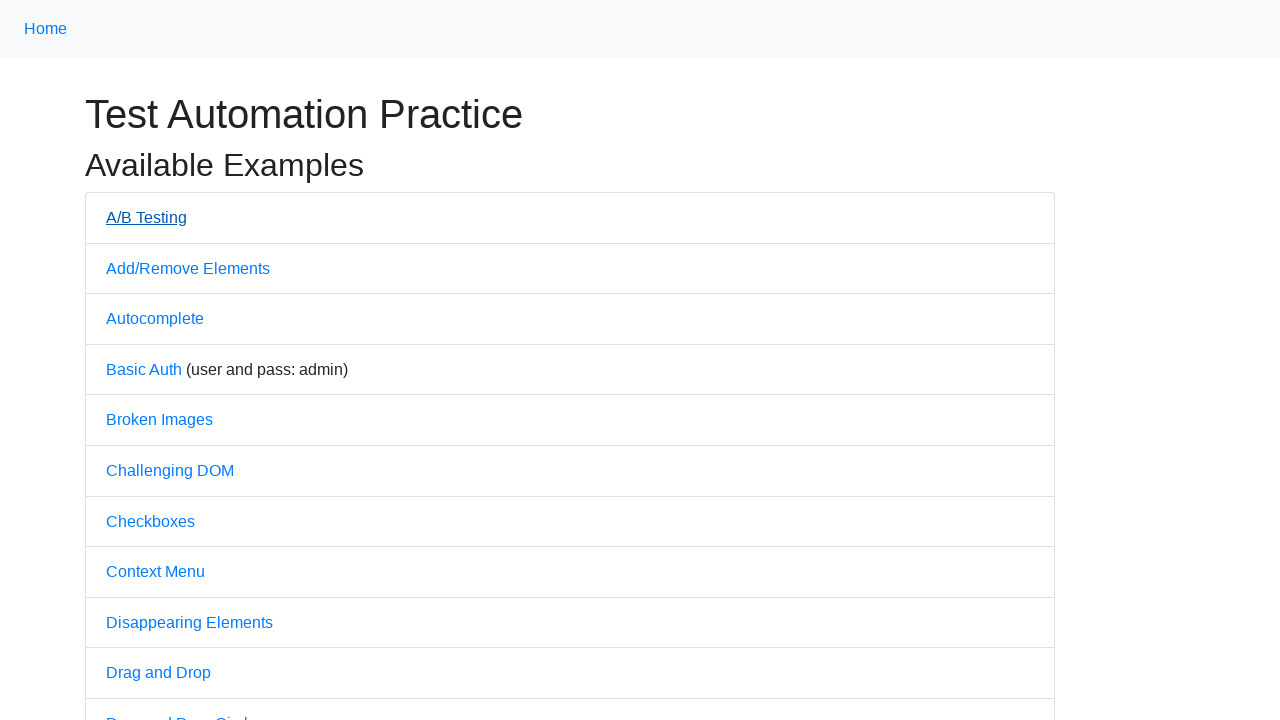